Tests sorting a text column (Email) in ascending order by clicking the column header and verifying the data is sorted correctly

Starting URL: http://the-internet.herokuapp.com/tables

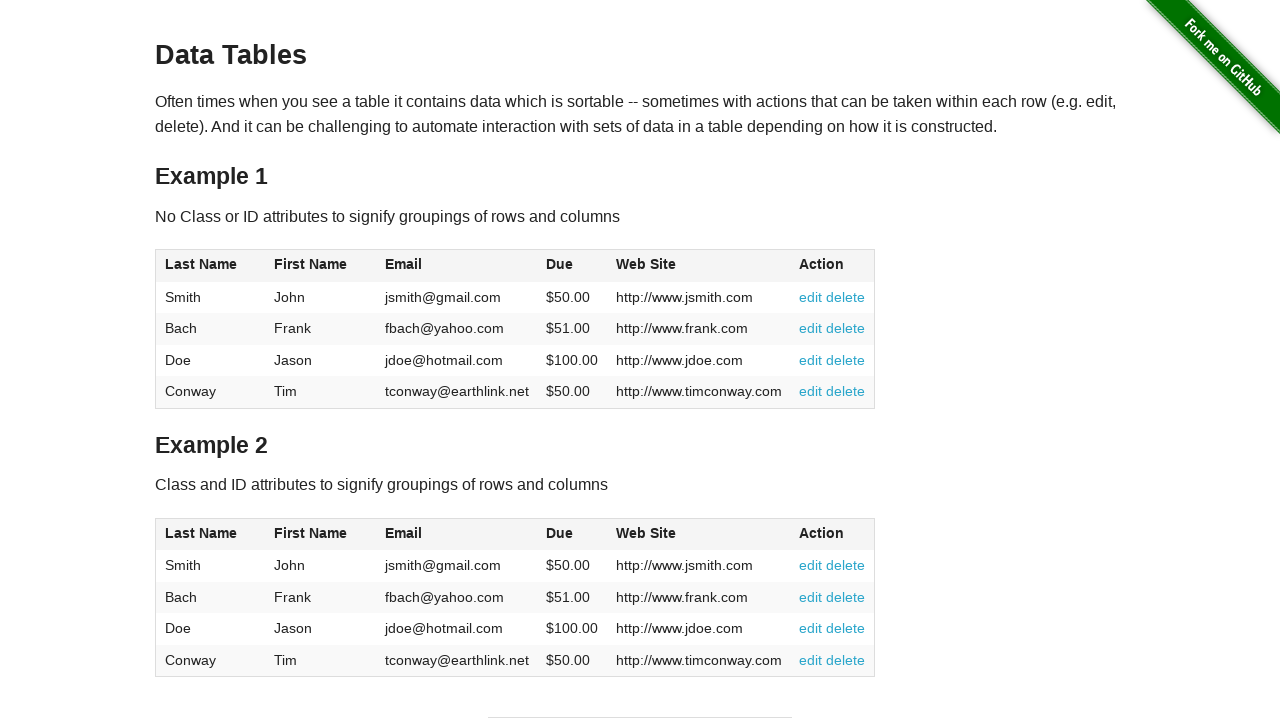

Clicked Email column header to sort in ascending order at (457, 266) on #table1 thead tr th:nth-of-type(3)
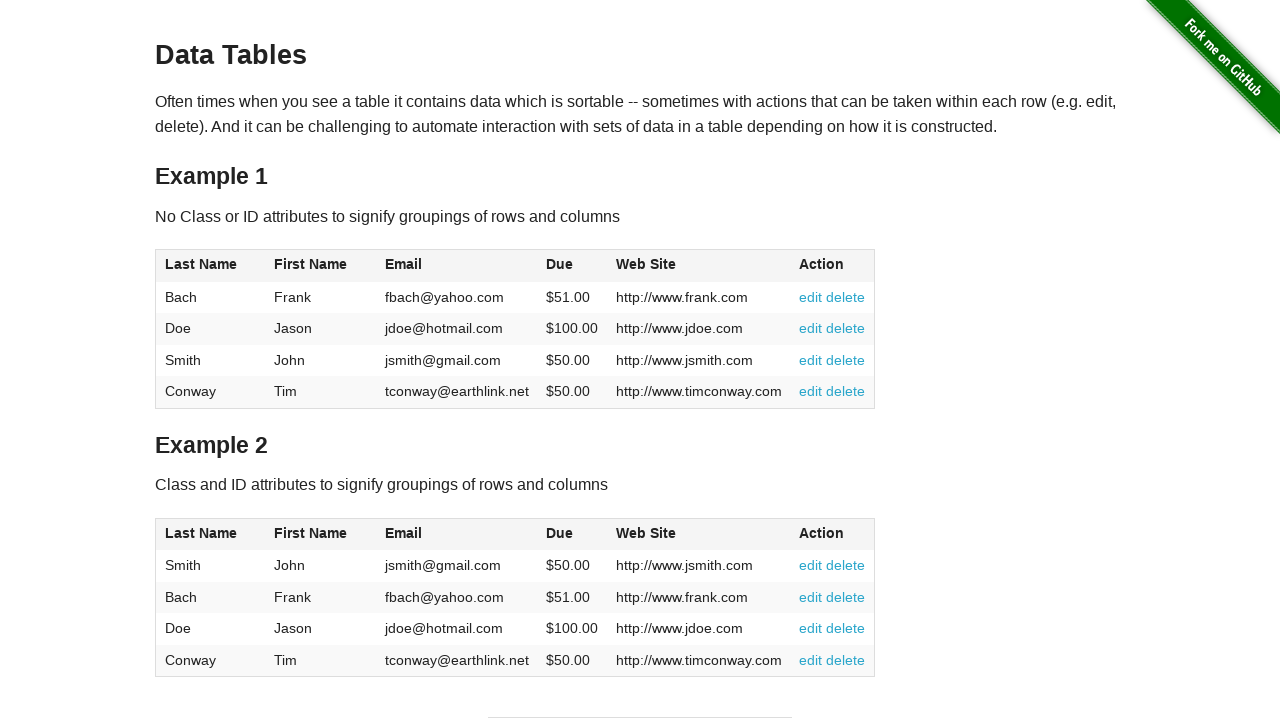

Waited 500ms for table to be sorted
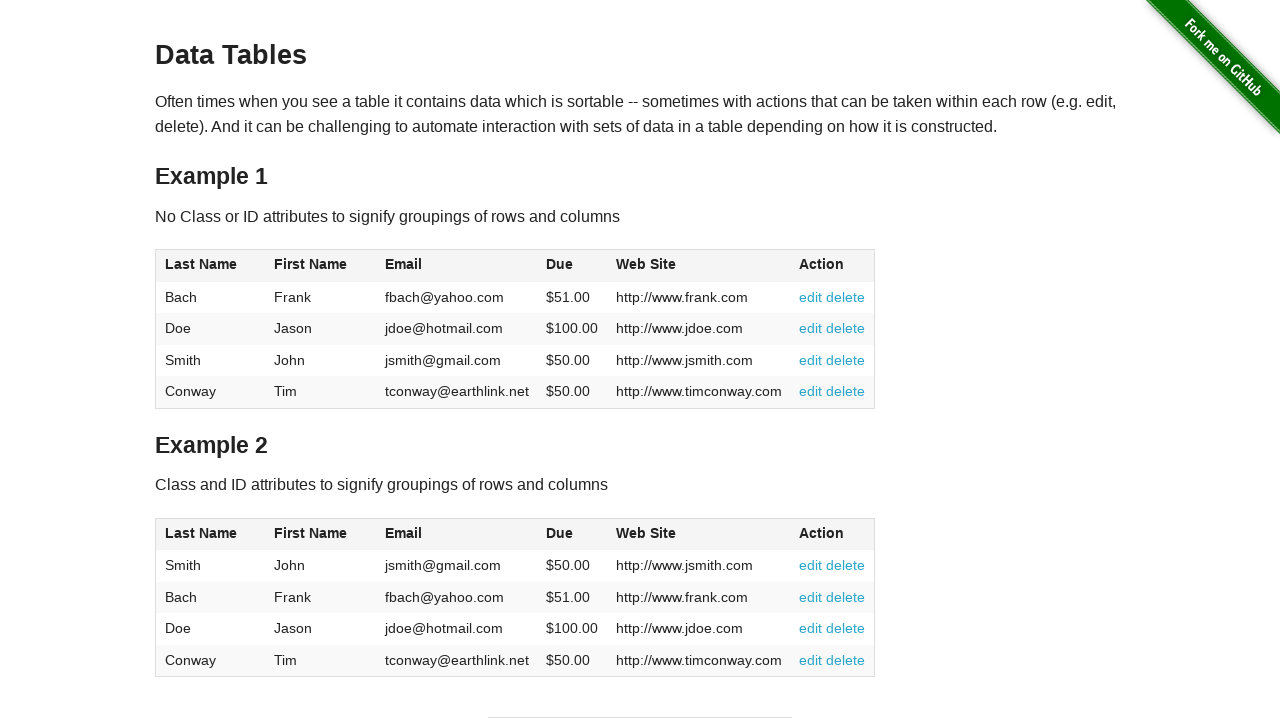

Verified Email column cells are loaded after sorting
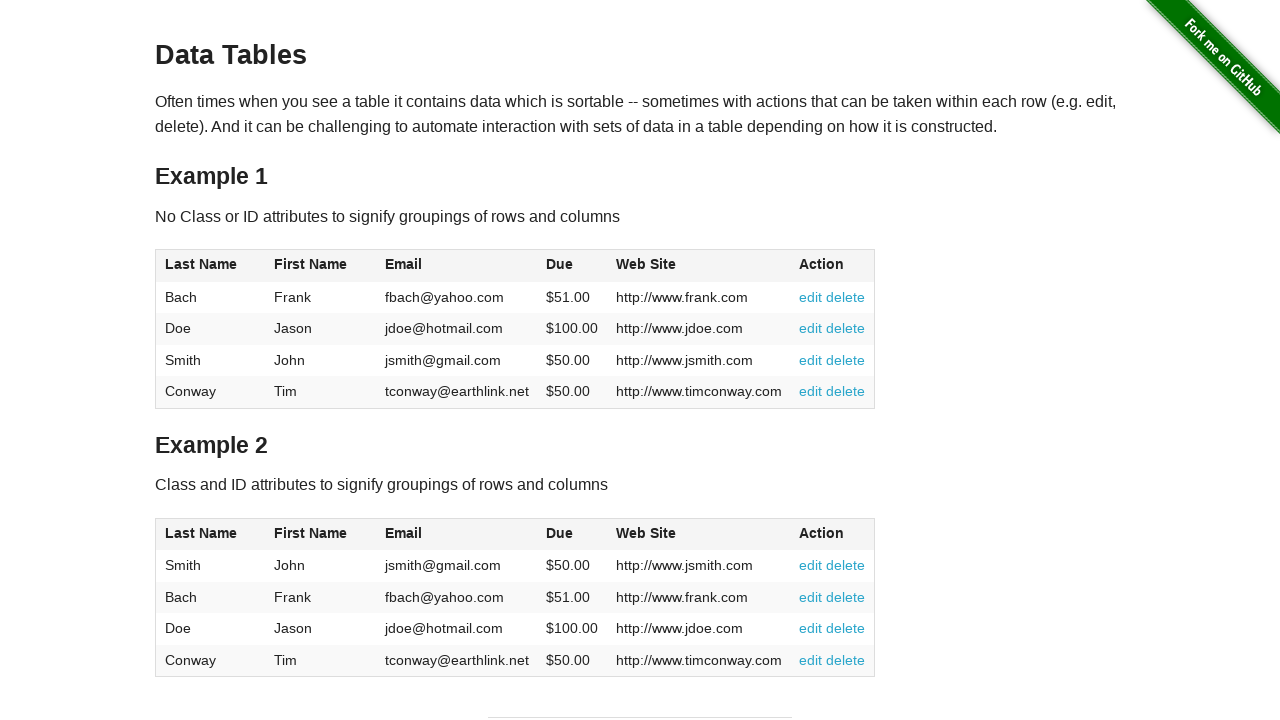

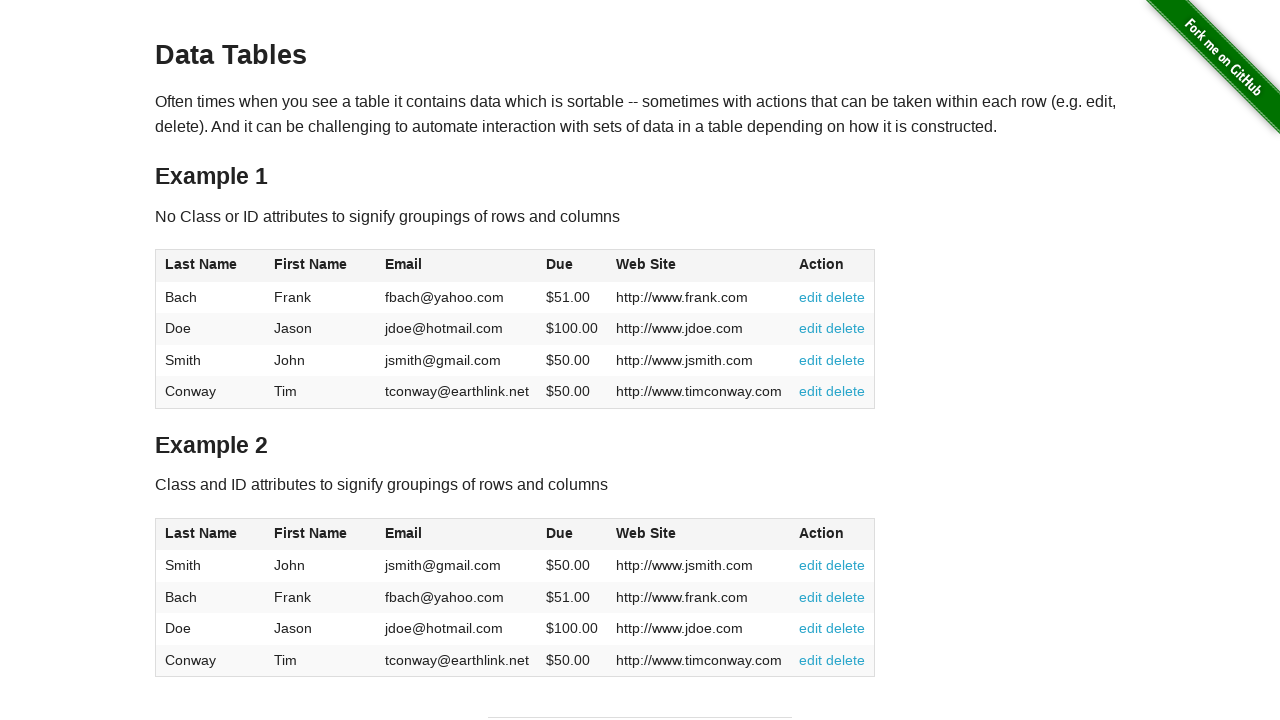